Tests dismissing a JavaScript confirm dialog and verifying the cancel result

Starting URL: https://automationfc.github.io/basic-form/index.html

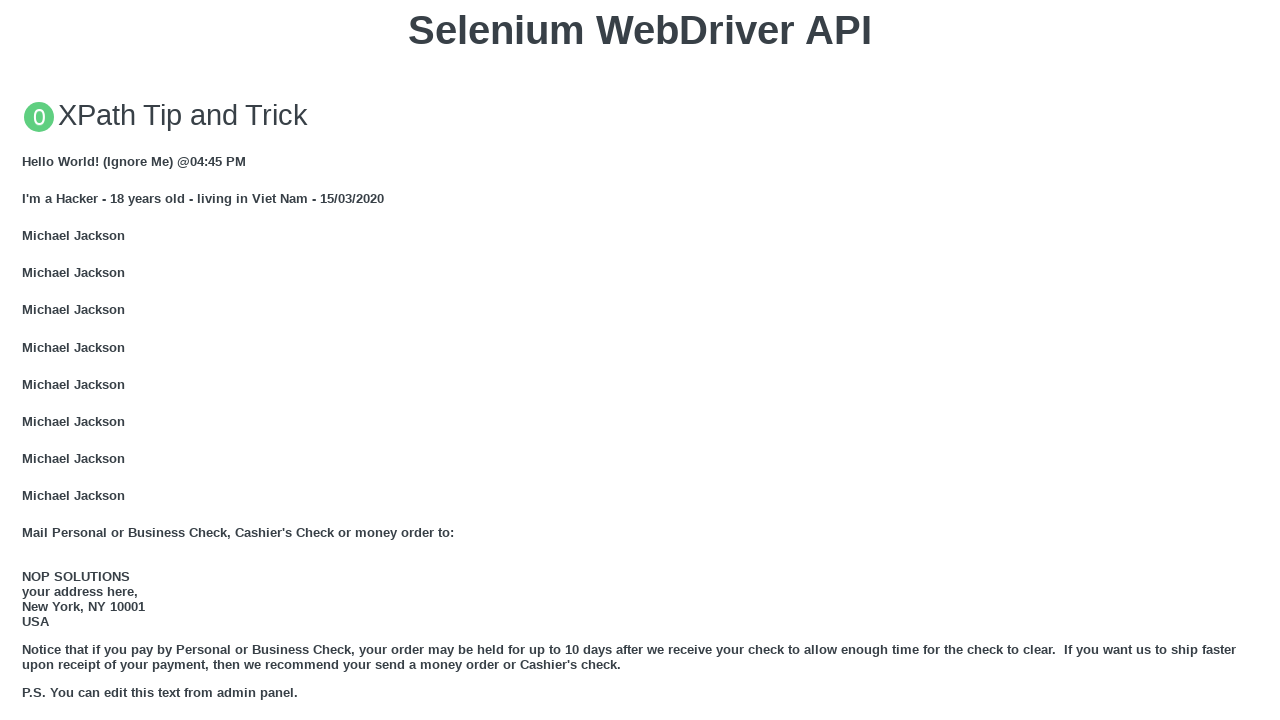

Registered dialog event handler
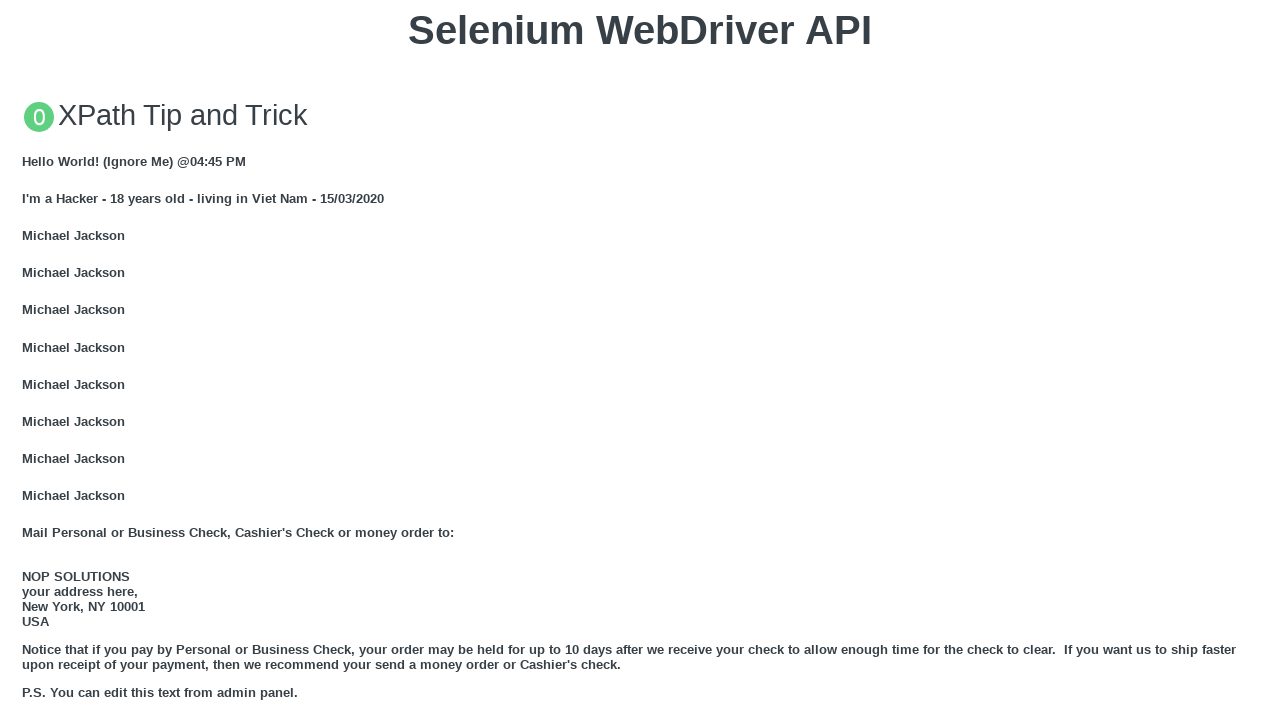

Clicked button to trigger JavaScript confirm dialog at (640, 360) on xpath=//button[text()='Click for JS Confirm']
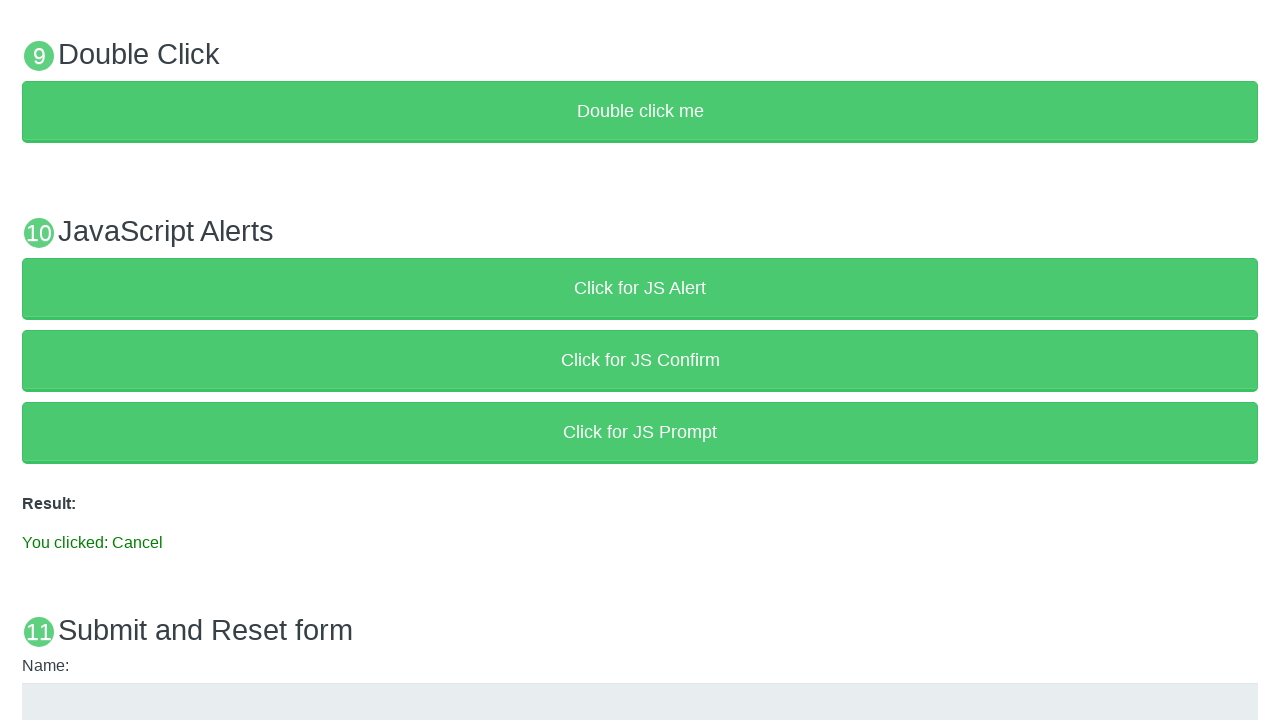

Verified result message shows 'You clicked: Cancel'
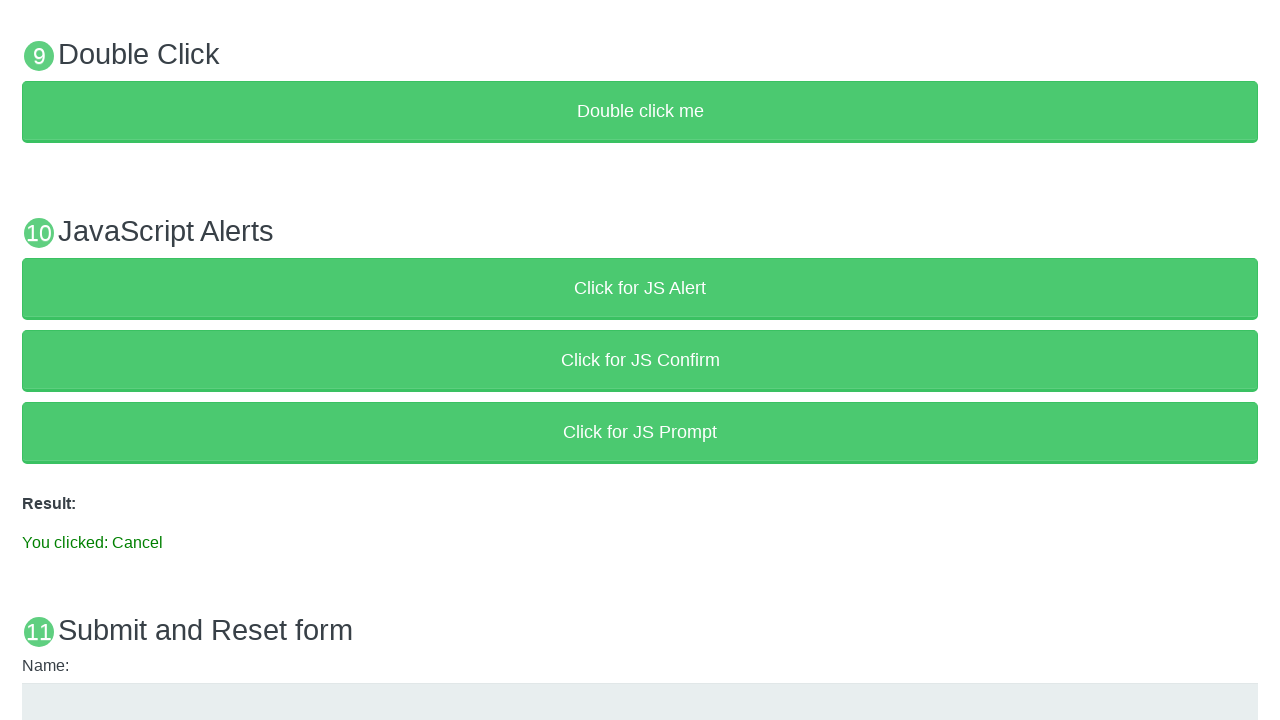

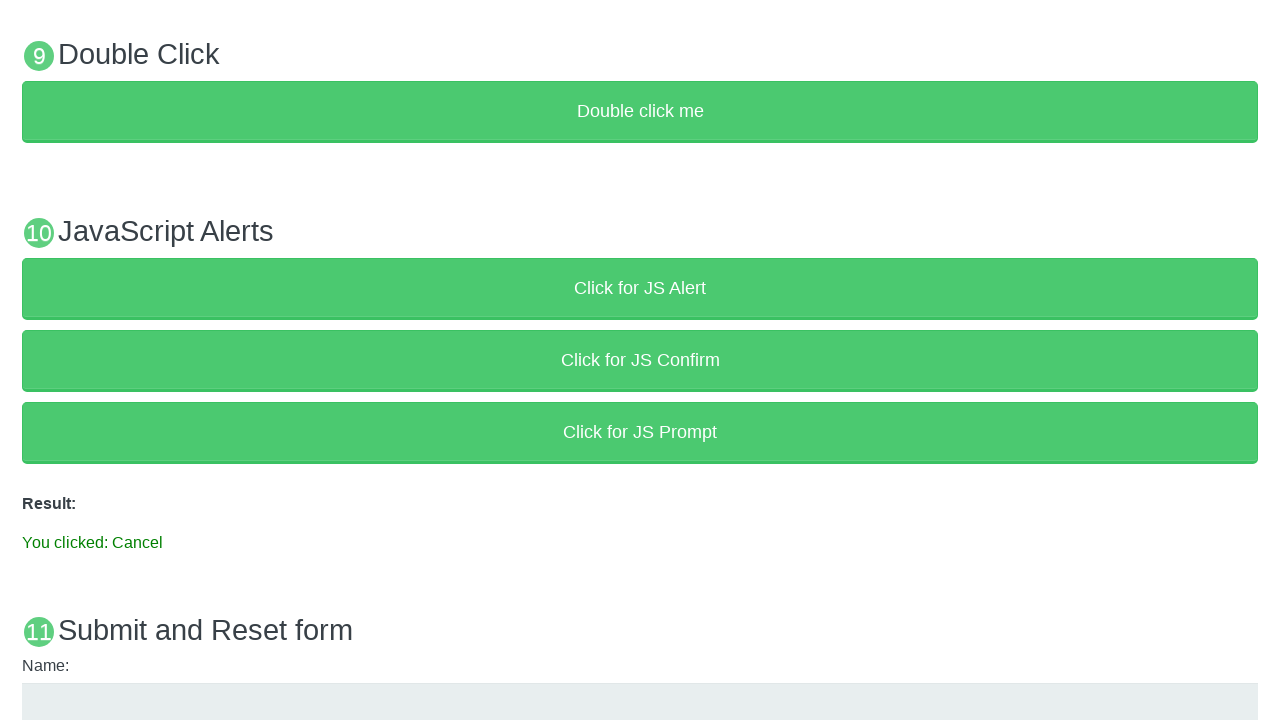